Solves a math exercise by reading a value from the page, calculating log(abs(12*sin(x))), filling in the answer, checking a checkbox, clicking a radio button, and submitting the form.

Starting URL: https://suninjuly.github.io/math.html

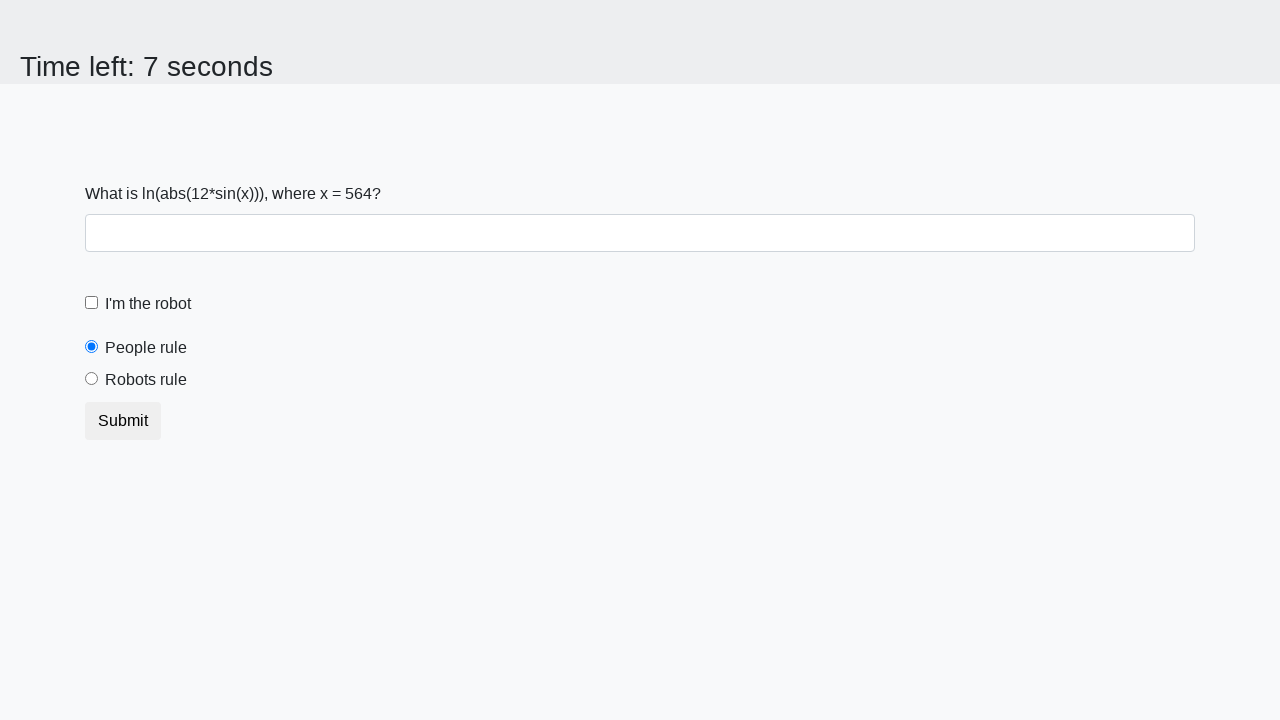

Located and read input value from page
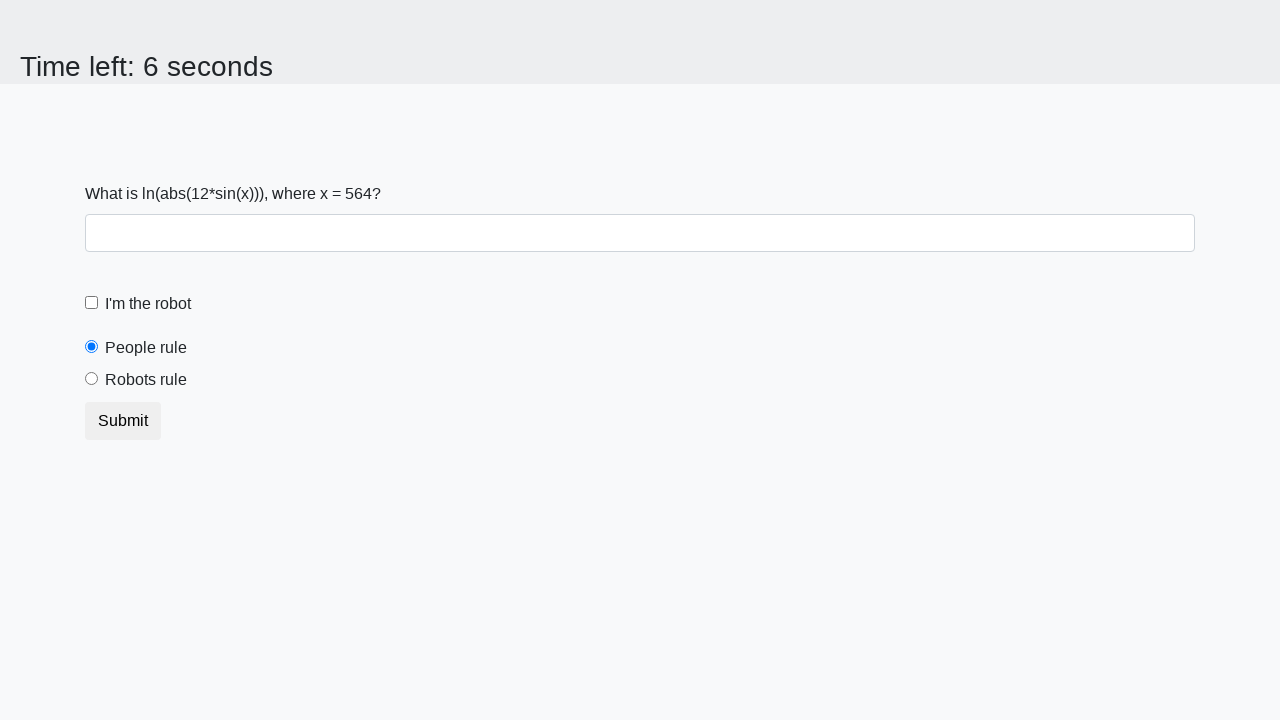

Calculated answer: log(abs(12*sin(564))) = 2.4813644932571366
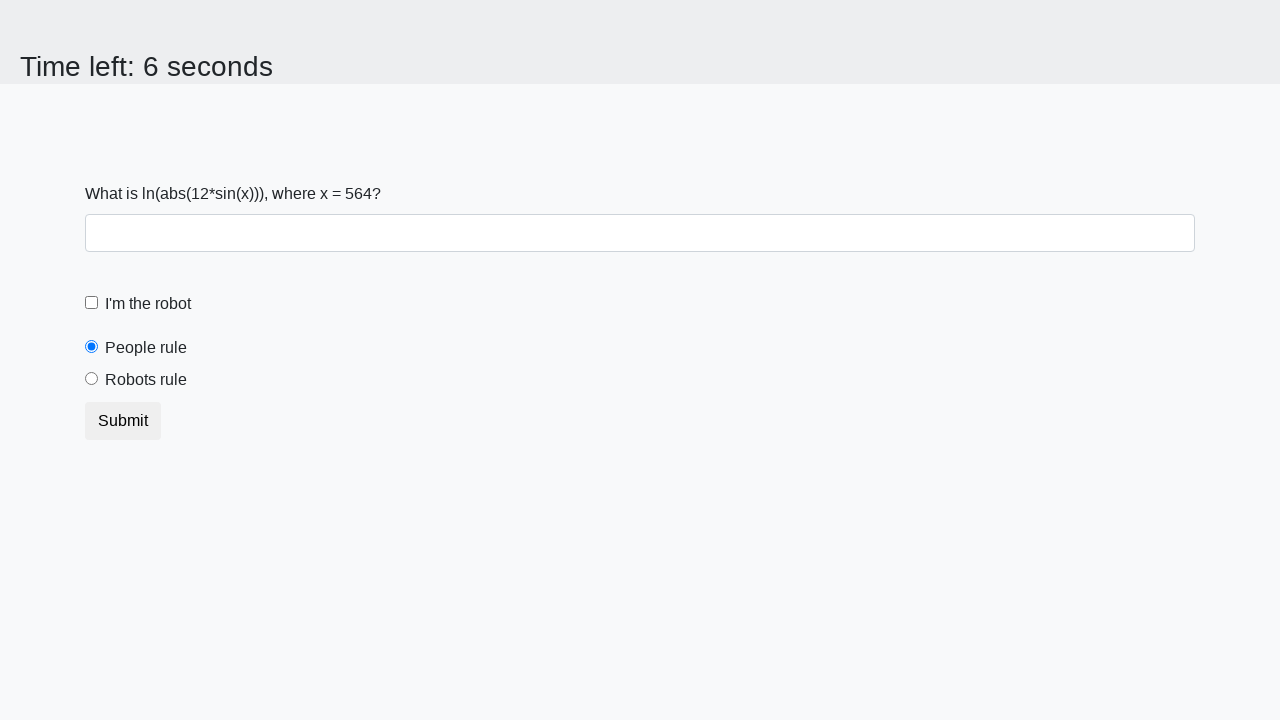

Filled answer field with calculated value: 2.4813644932571366 on #answer
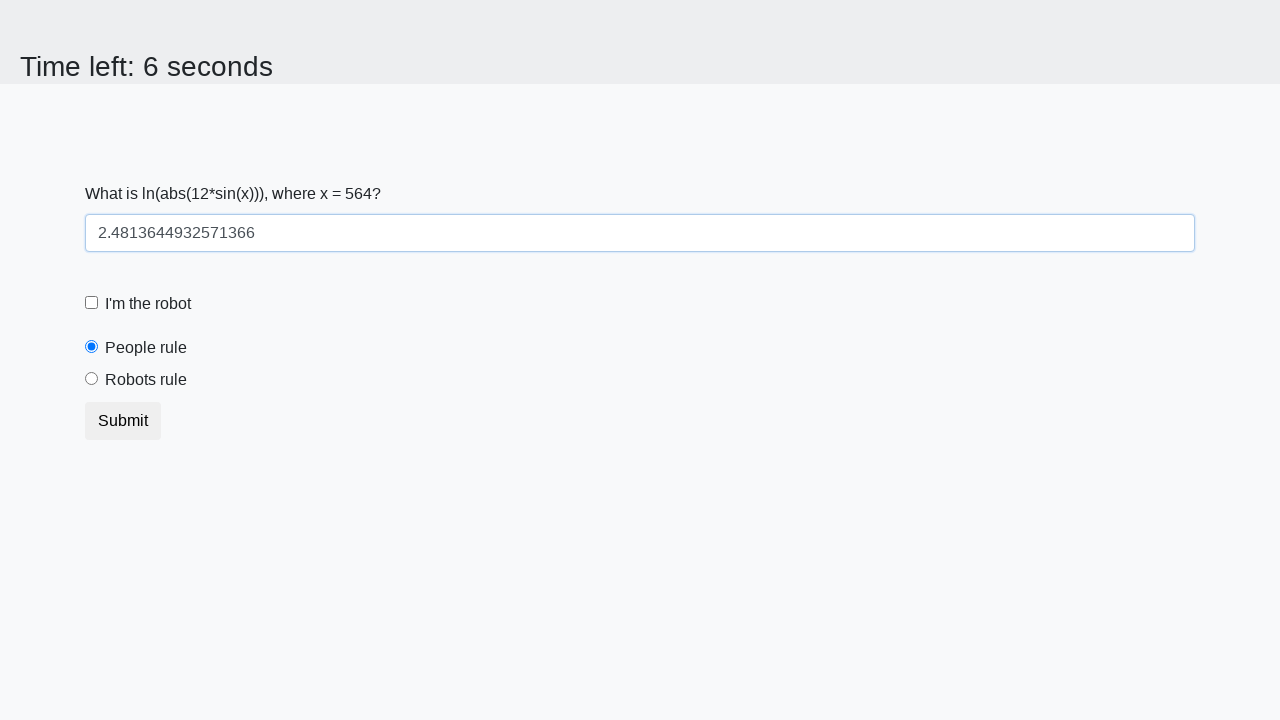

Clicked the robot checkbox at (92, 303) on #robotCheckbox
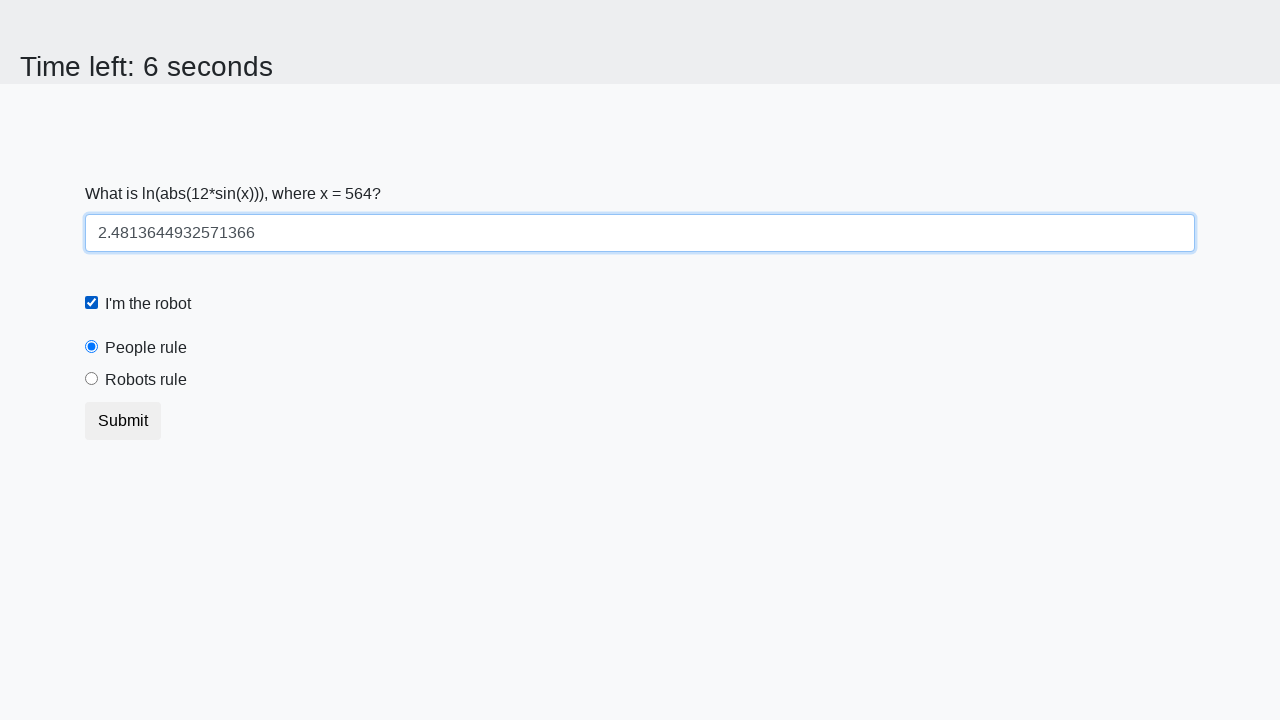

Clicked the 'robots rule' radio button at (92, 379) on #robotsRule
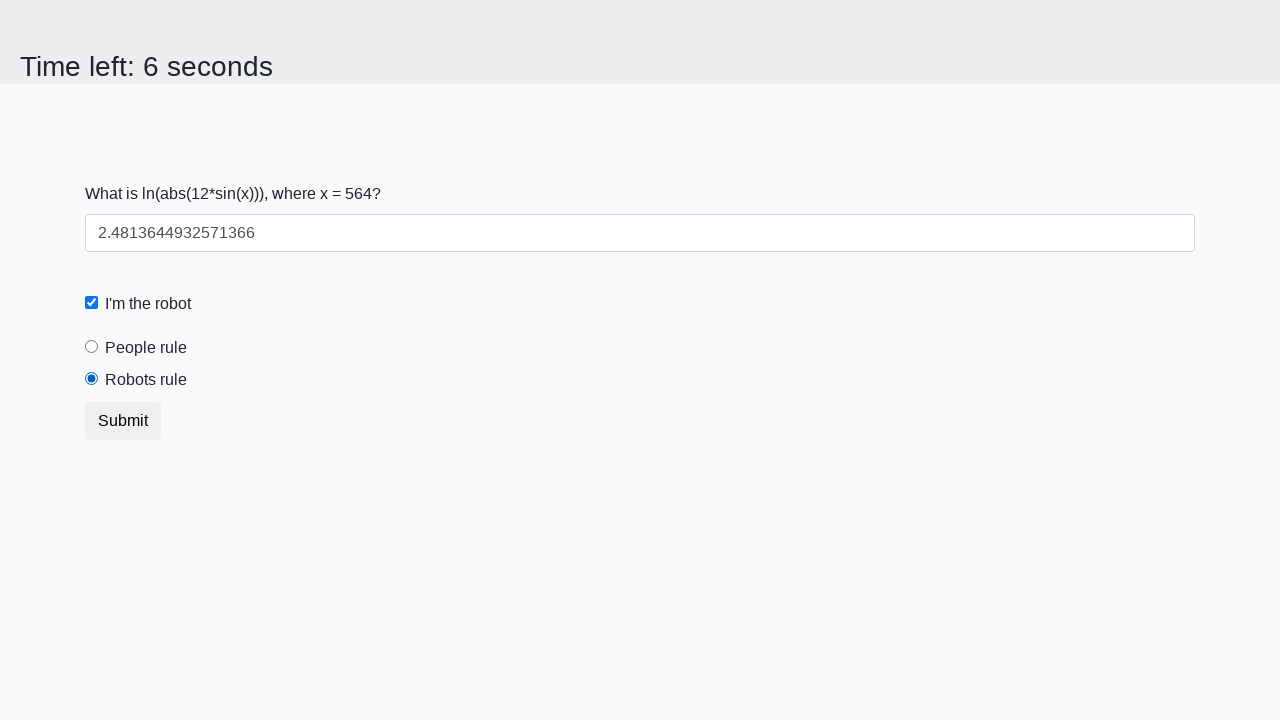

Clicked submit button to submit the form at (123, 421) on button
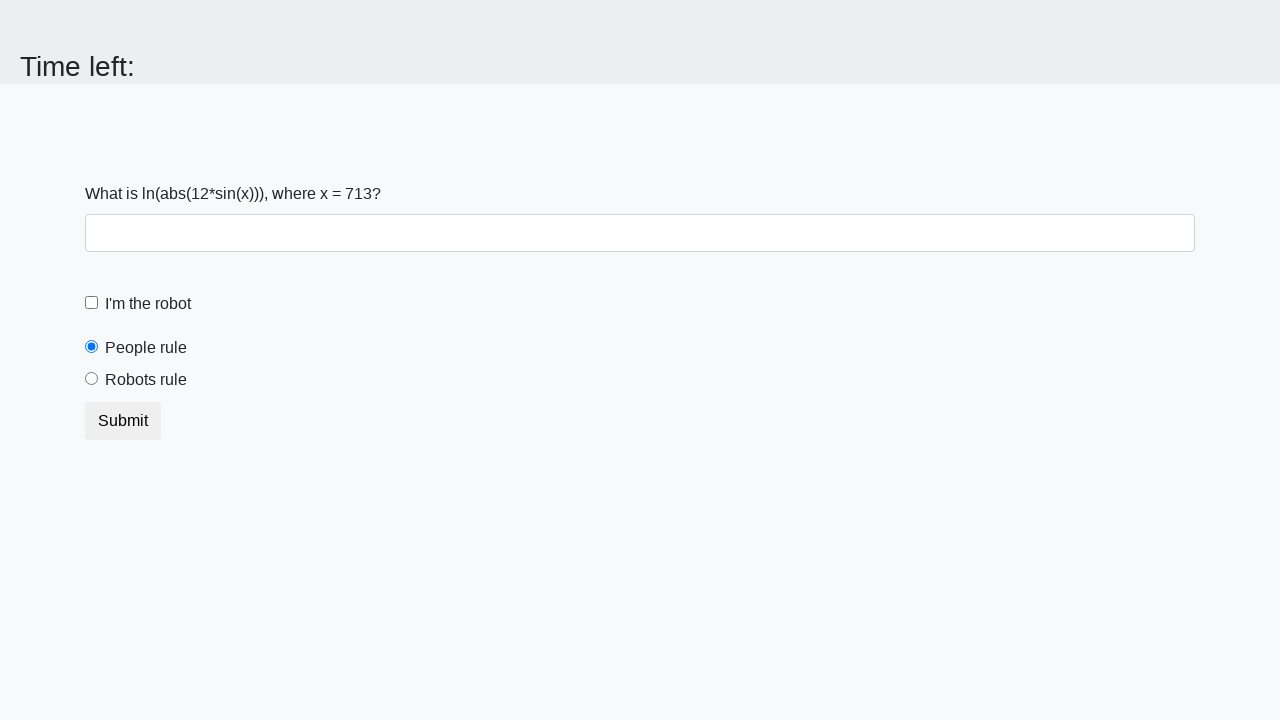

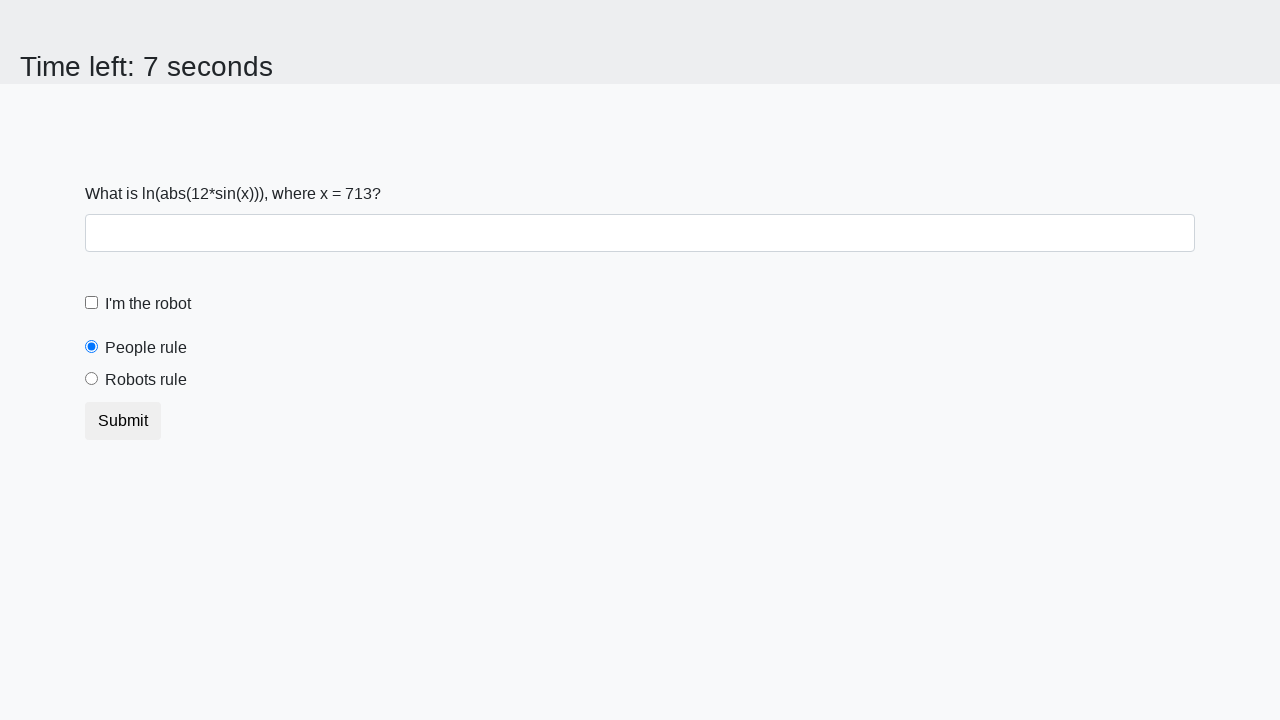